Automates playing a web-based Minesweeper game by clicking on the canvas to start the game, interacting with the game grid, and checking a repeat checkbox to play multiple rounds.

Starting URL: https://moses-ian.github.io/minesweeper-solver/

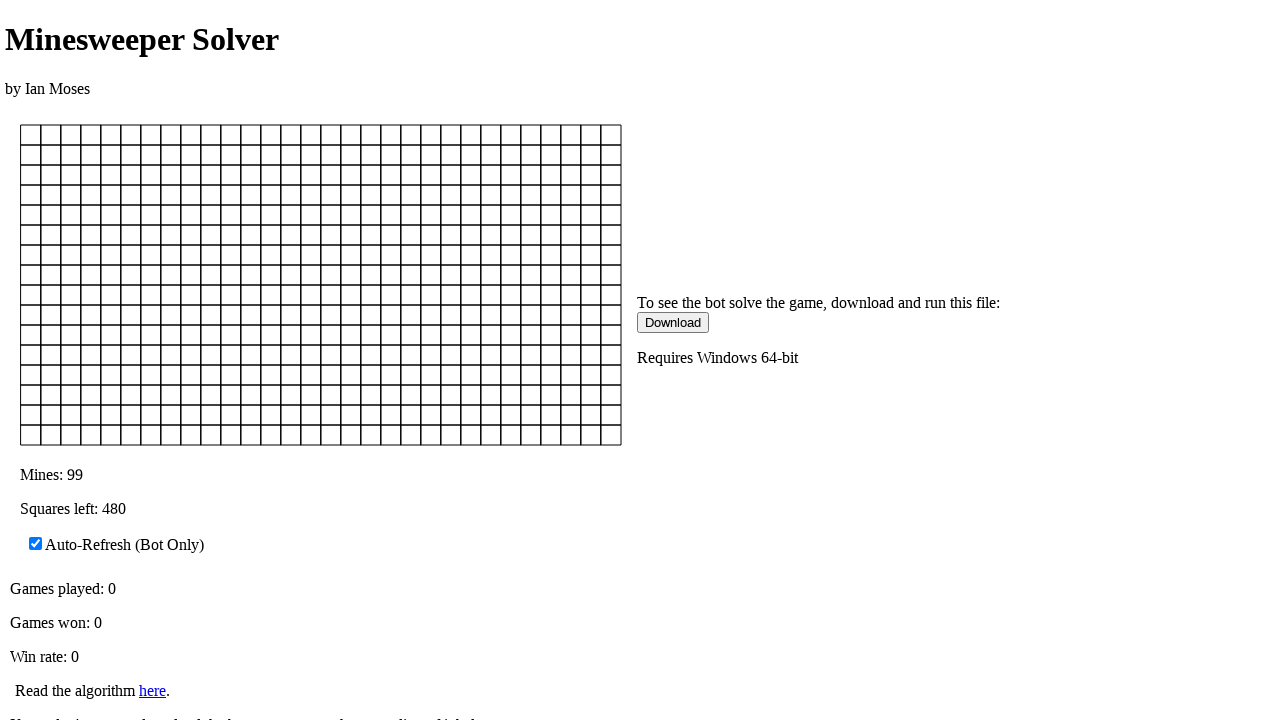

Clicked the canvas to start the Minesweeper game at (321, 285) on #defaultCanvas0
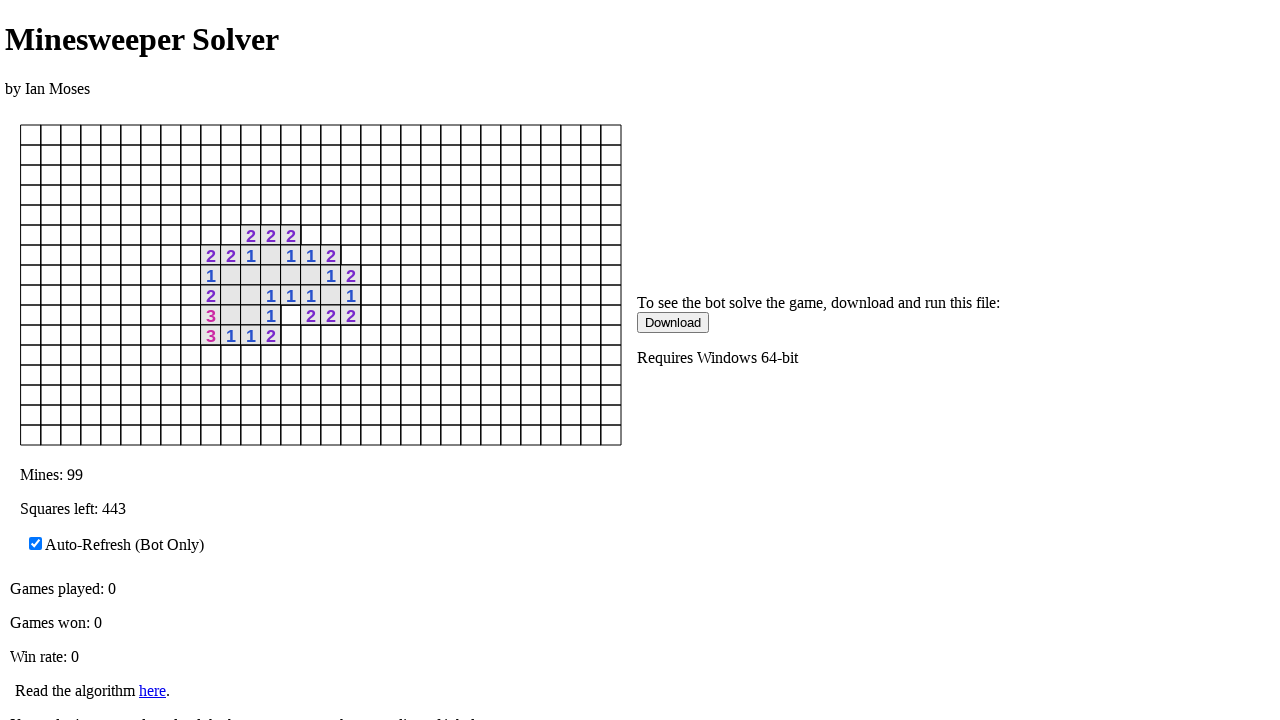

Canvas is now interactive and ready for gameplay
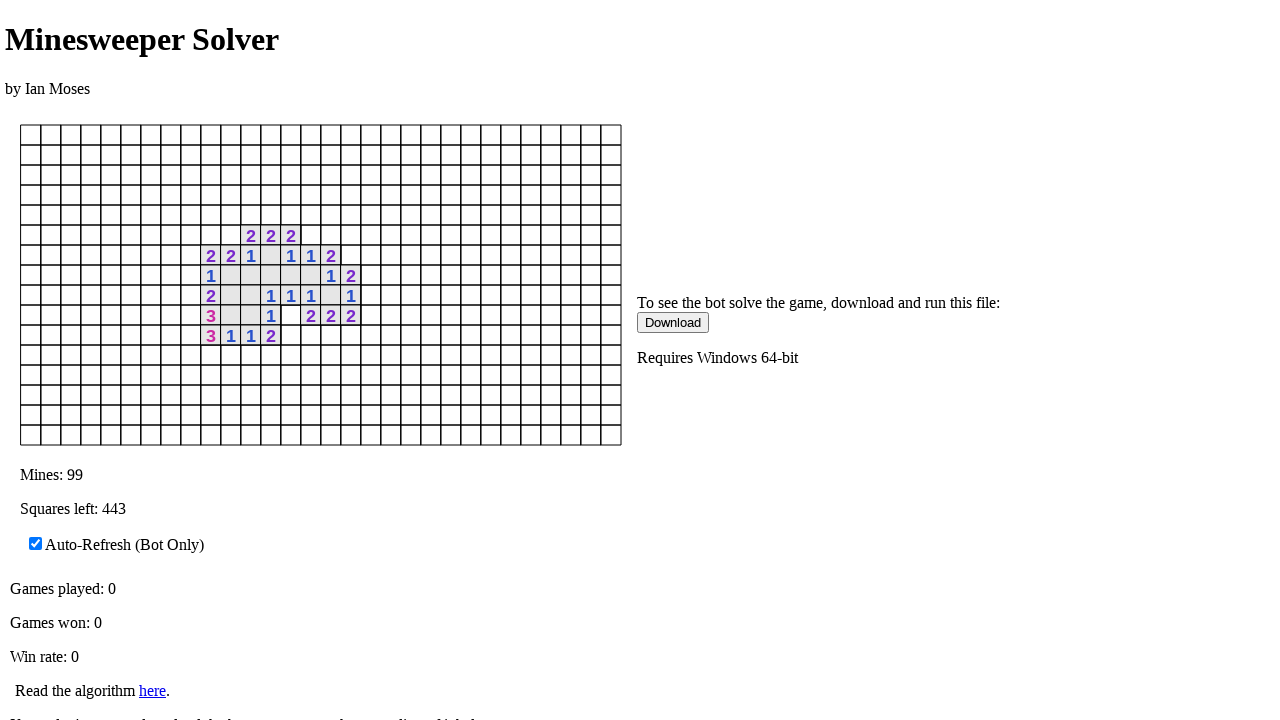

Clicked center area of the game grid at (321, 285) on #defaultCanvas0
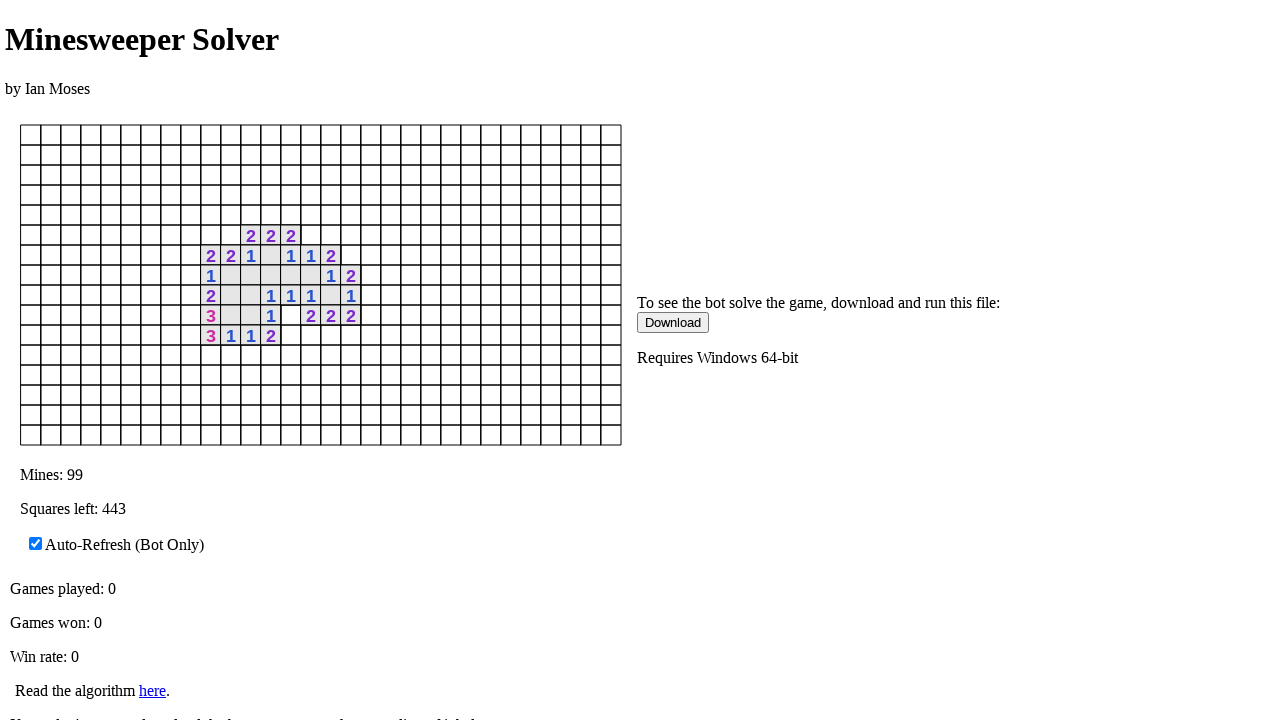

Waited for potential game over state
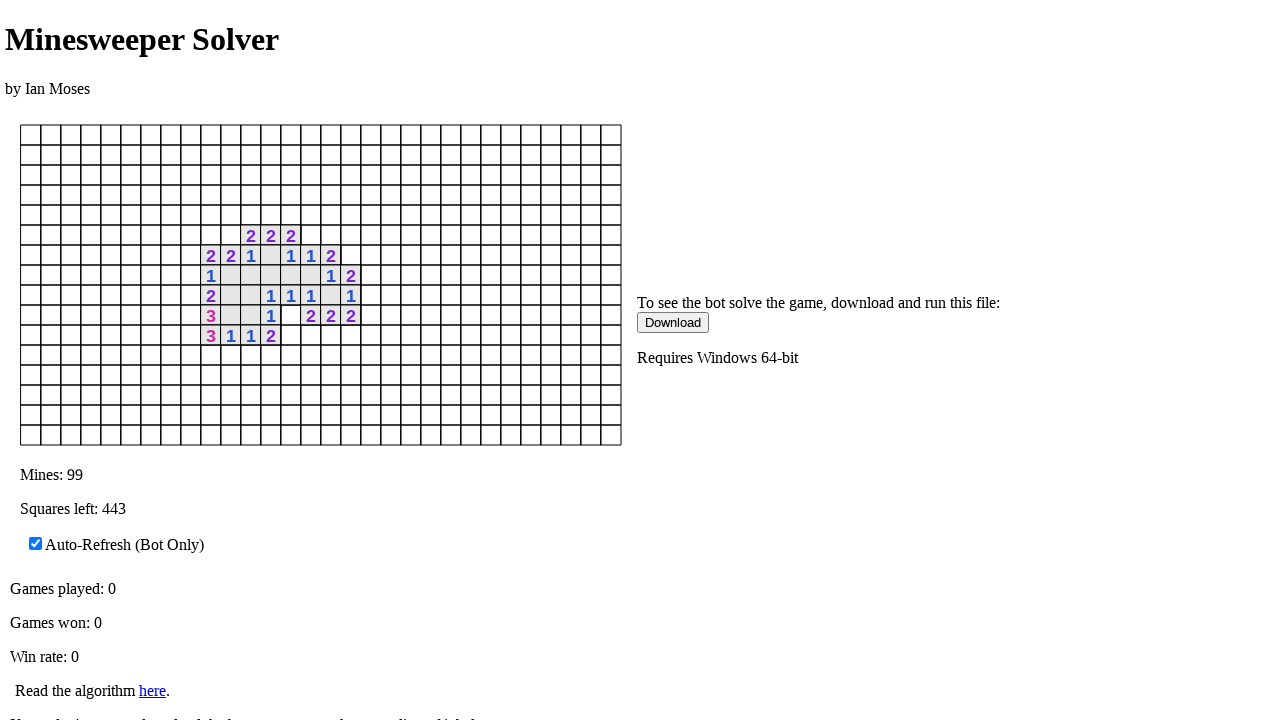

Checked repeat checkbox status (checked: True)
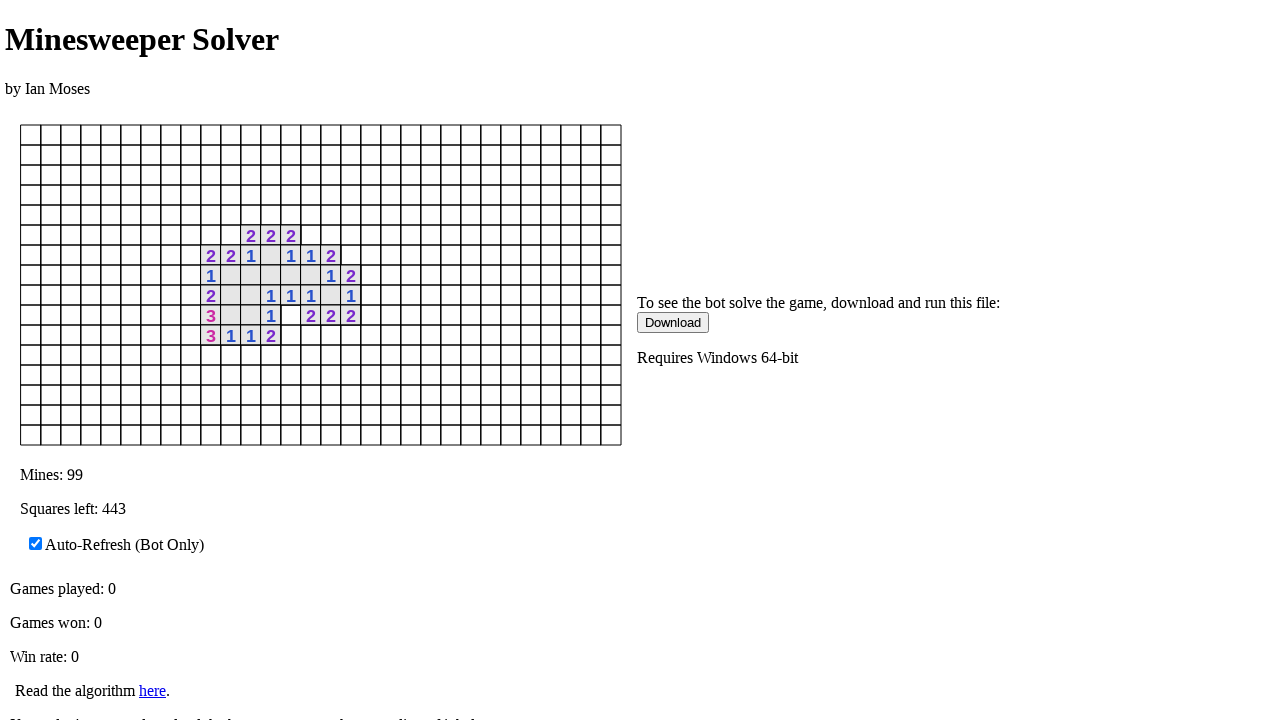

Reloaded page to play another round
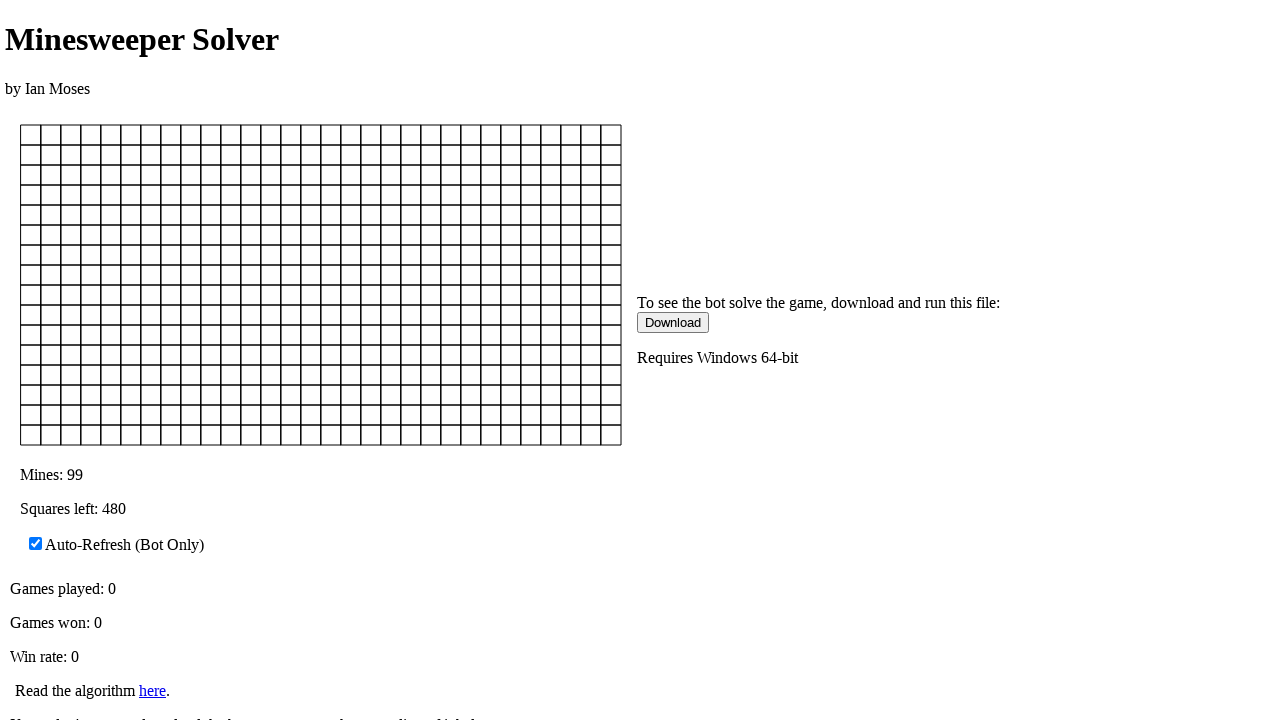

Canvas loaded after page reload
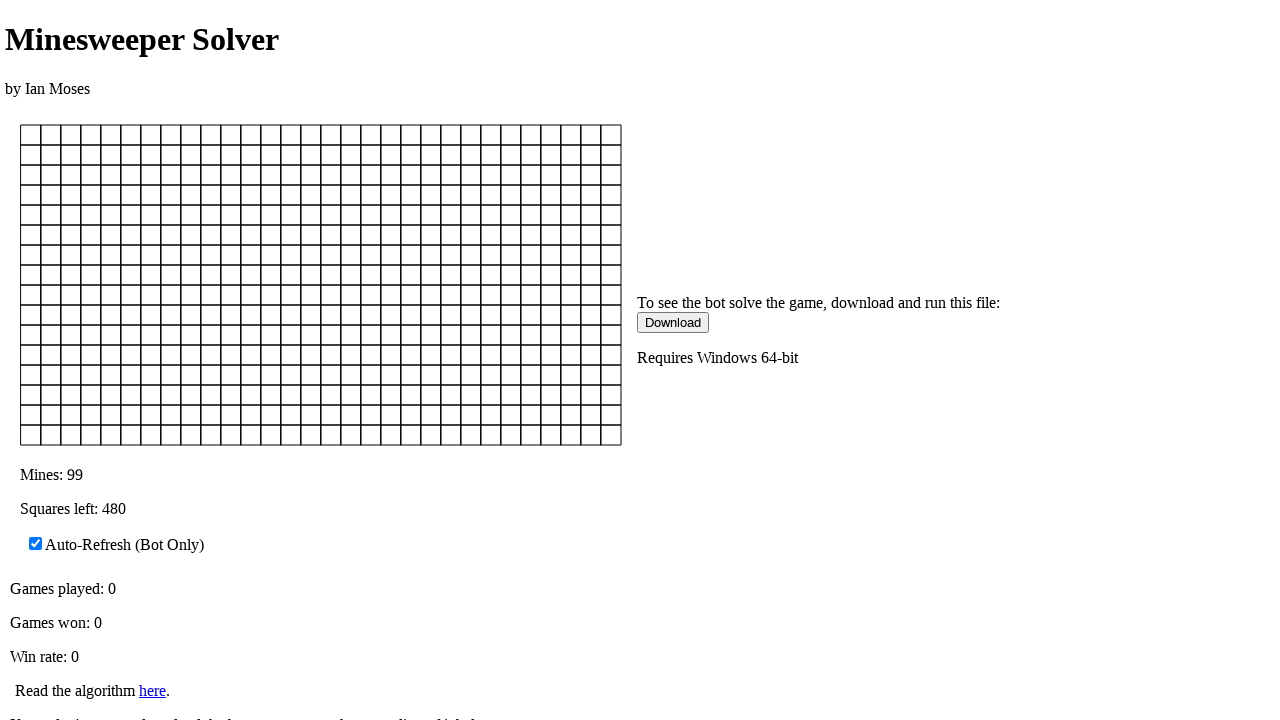

Clicked canvas to start a new game round at (321, 285) on #defaultCanvas0
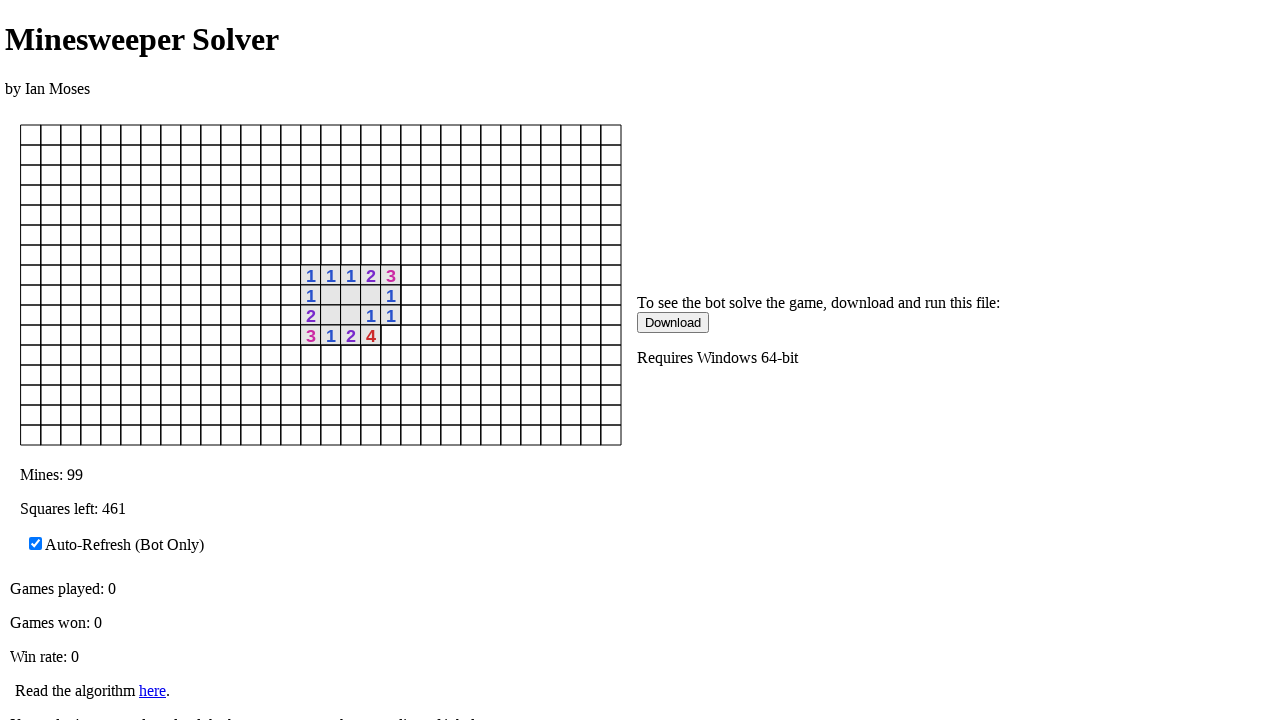

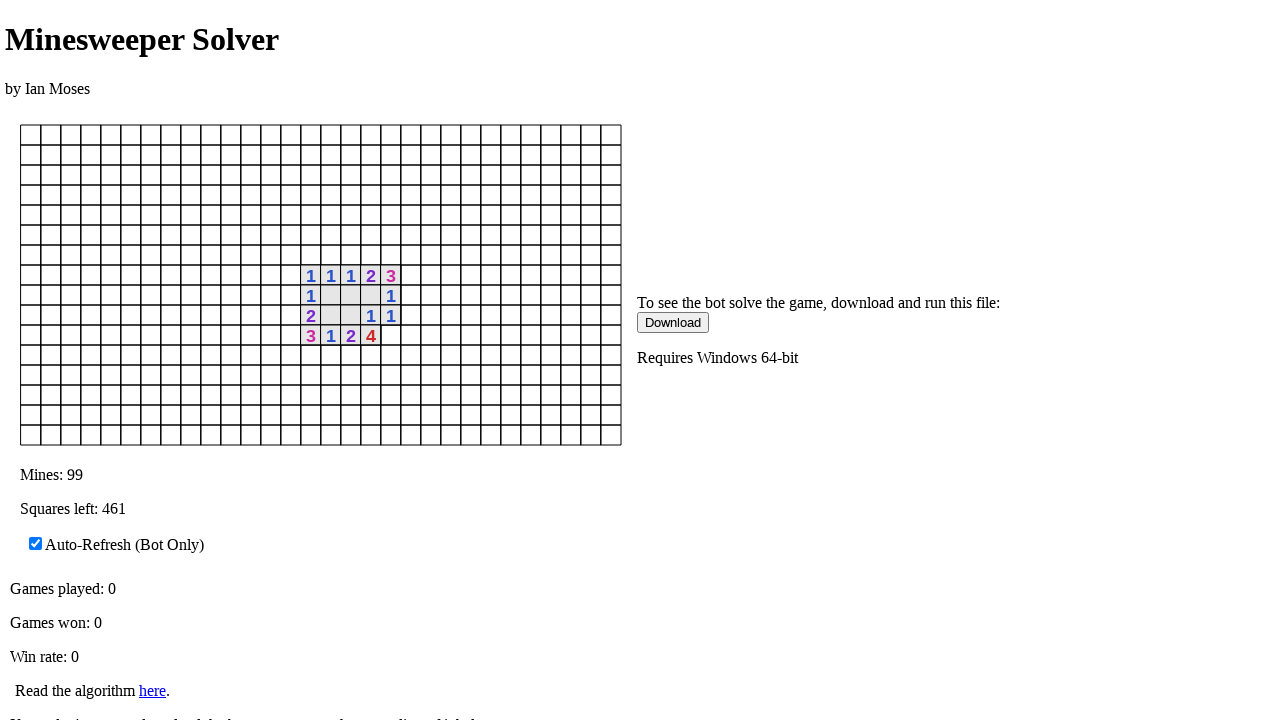